Tests nested iframe handling by navigating to a page with frames within frames, switching between them, and filling a text input in the innermost frame

Starting URL: http://demo.automationtesting.in/Frames.html

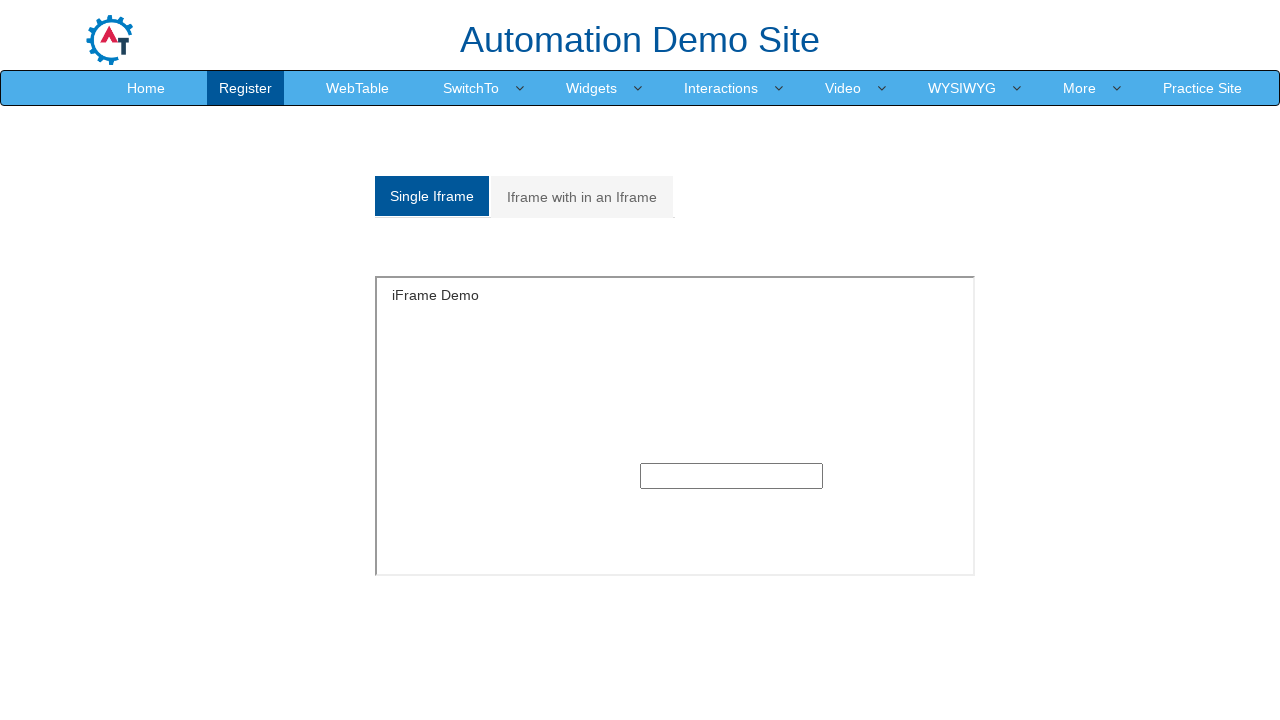

Clicked on 'Iframe with in an Iframe' link at (582, 197) on text=Iframe with in an Iframe
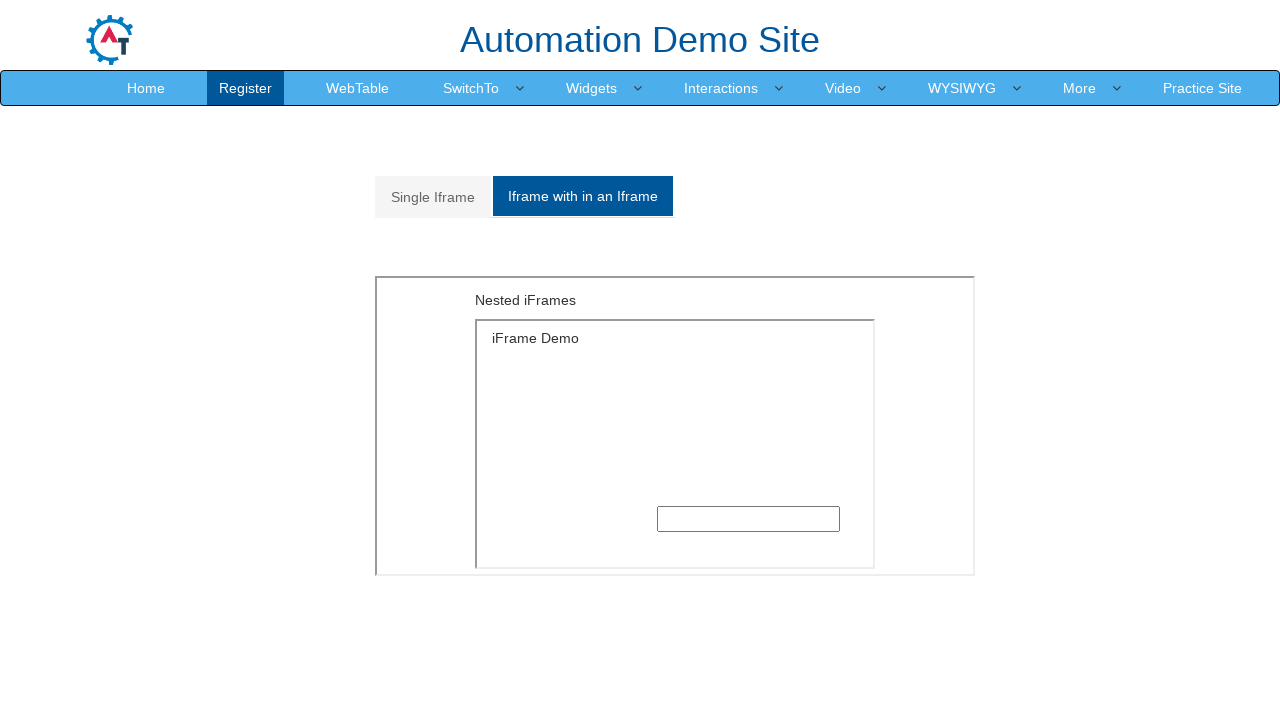

Located outer iframe
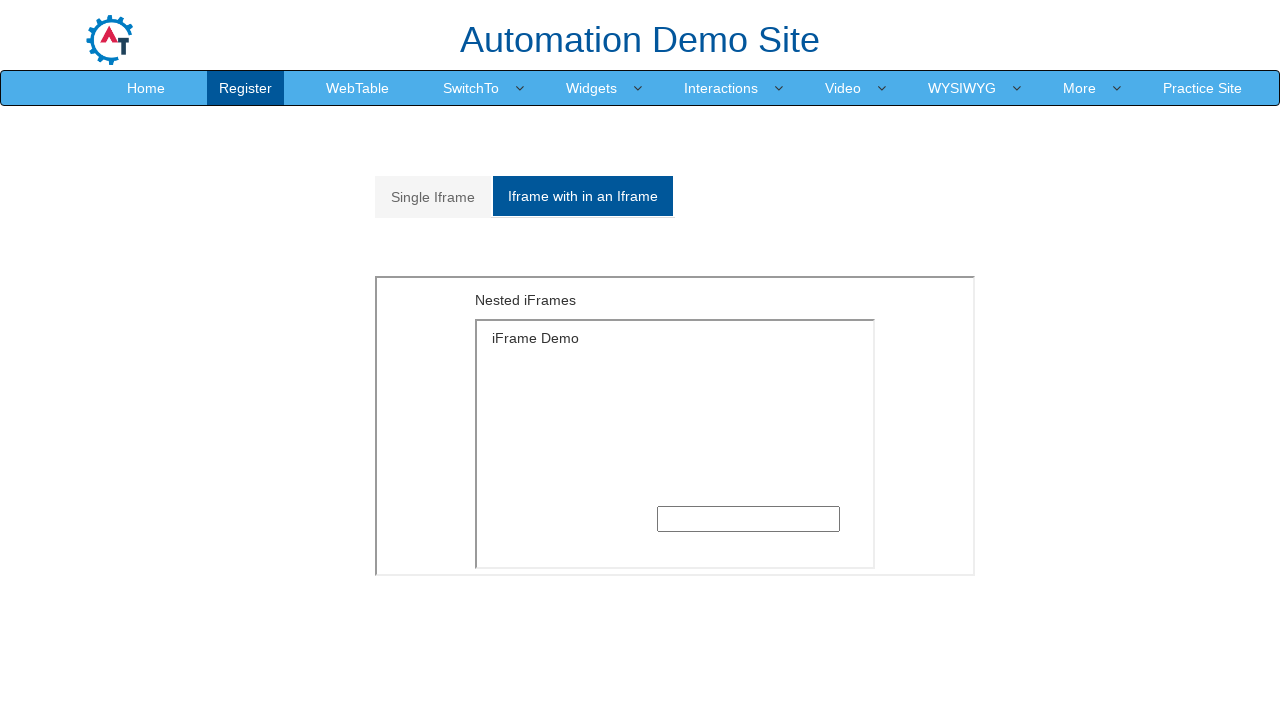

Located inner iframe within outer frame
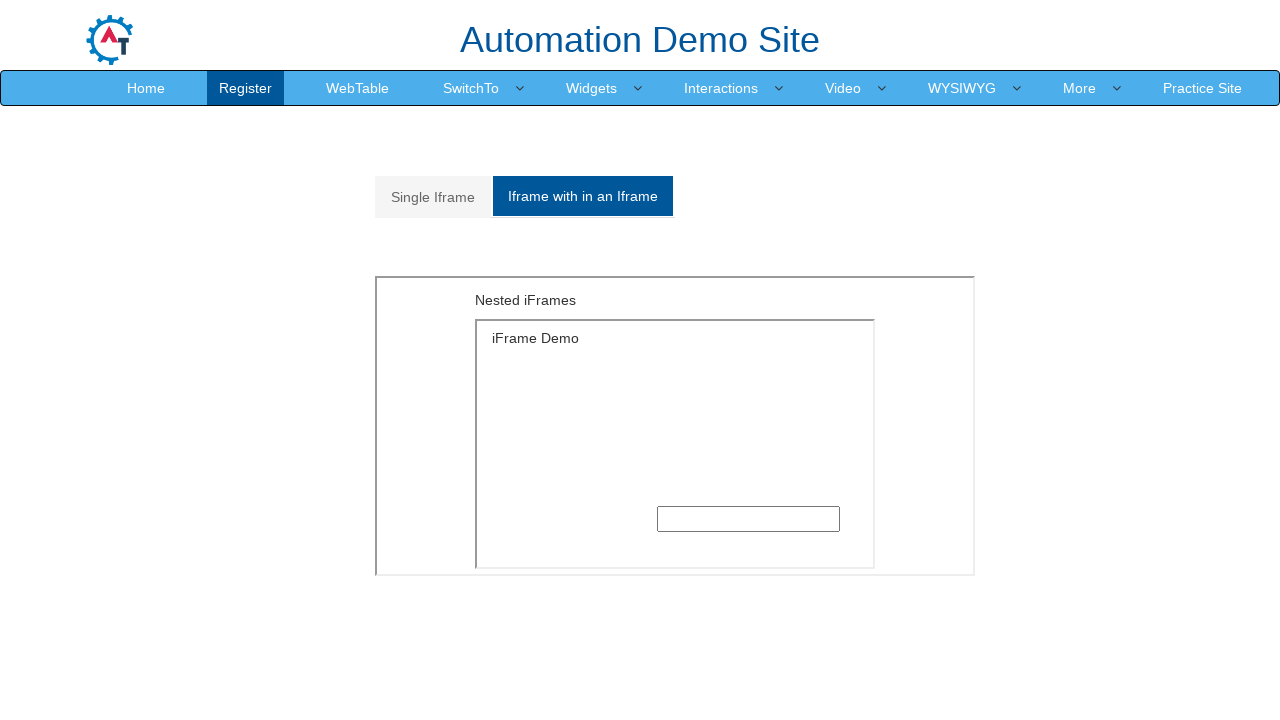

Filled text input field in innermost frame with 'Reached Here!' on xpath=//div[@id='Multiple']//iframe >> internal:control=enter-frame >> xpath=//i
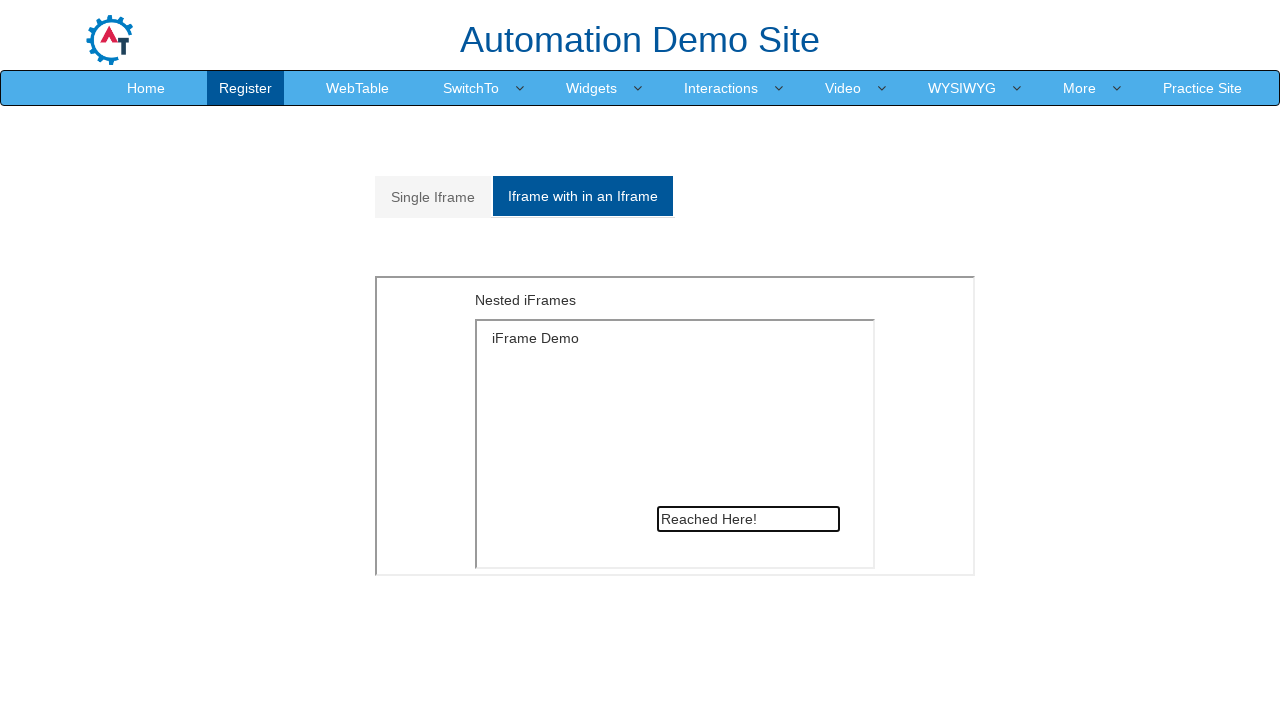

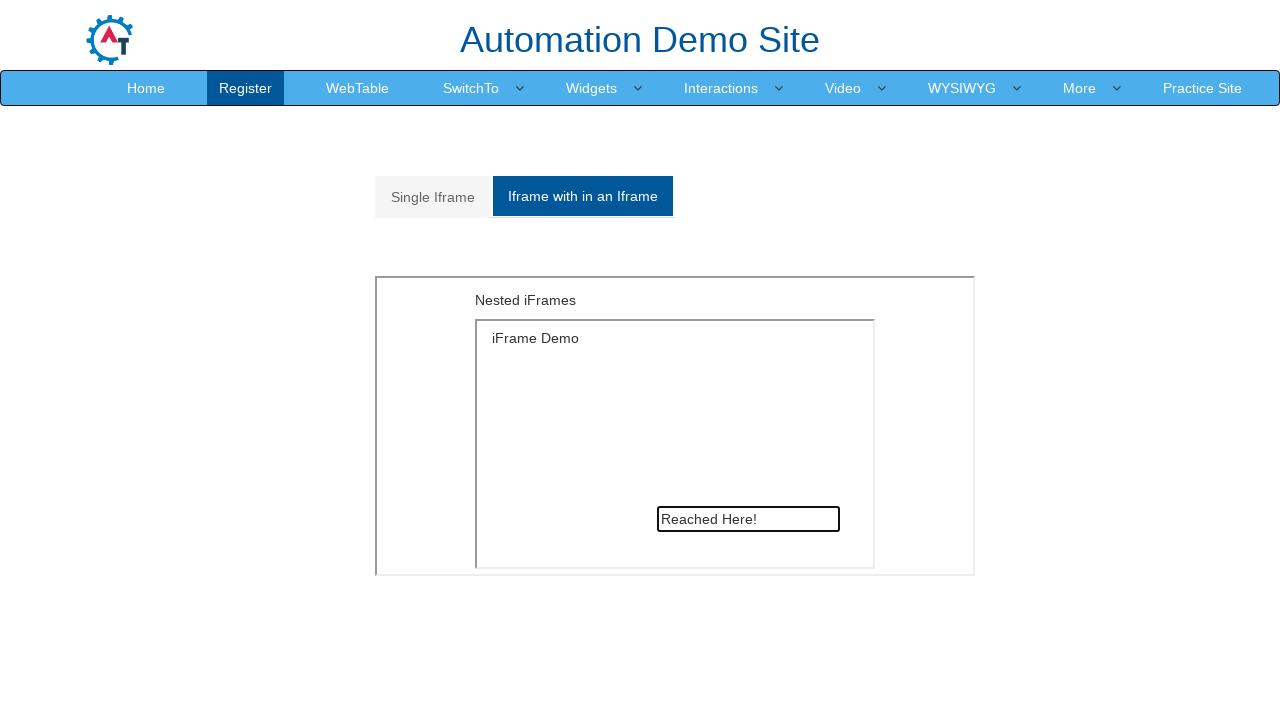